Tests alert handling functionality by triggering different types of alerts and interacting with them

Starting URL: https://rahulshettyacademy.com/AutomationPractice/

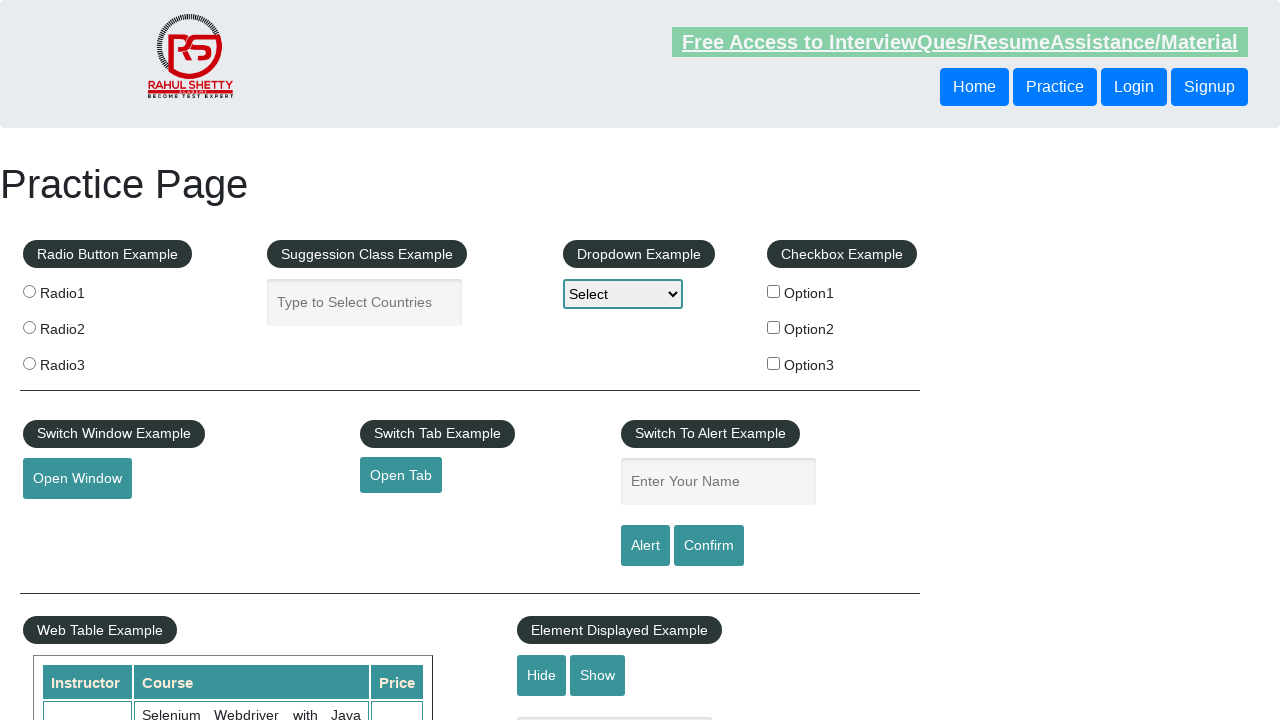

Filled name field with 'XYZ' on #name
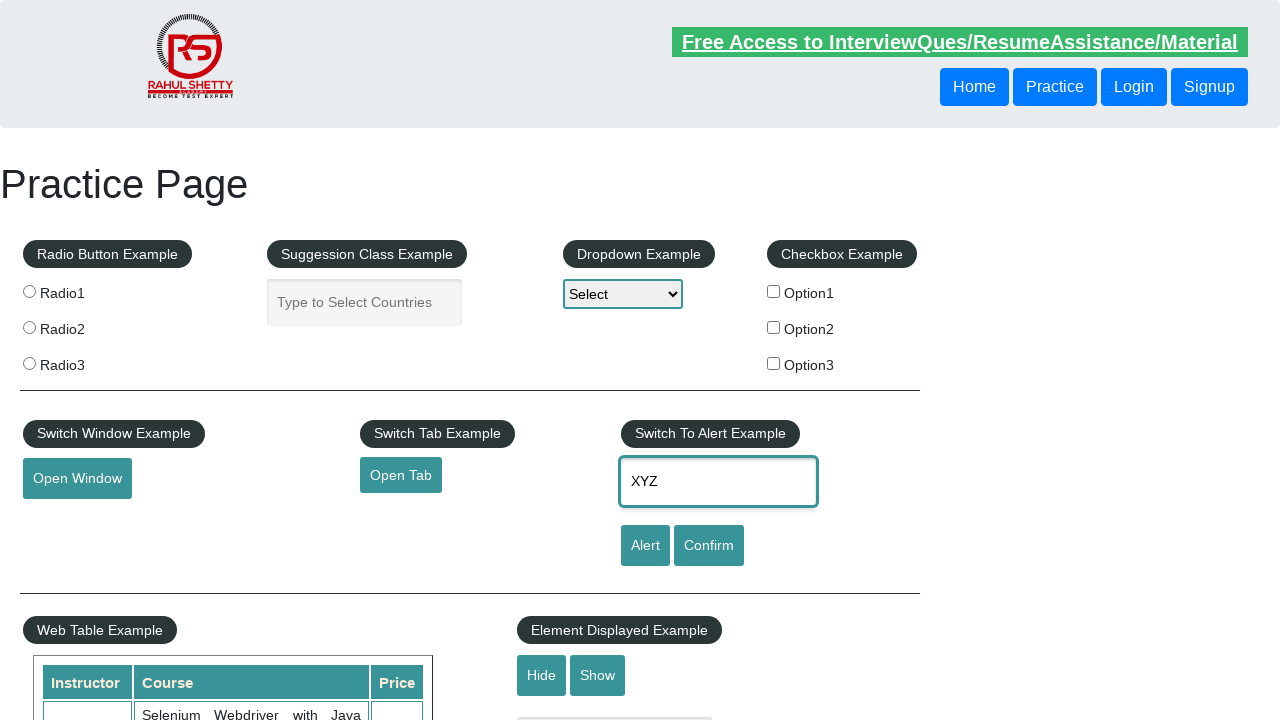

Clicked Alert button to trigger alert dialog at (645, 546) on [value='Alert']
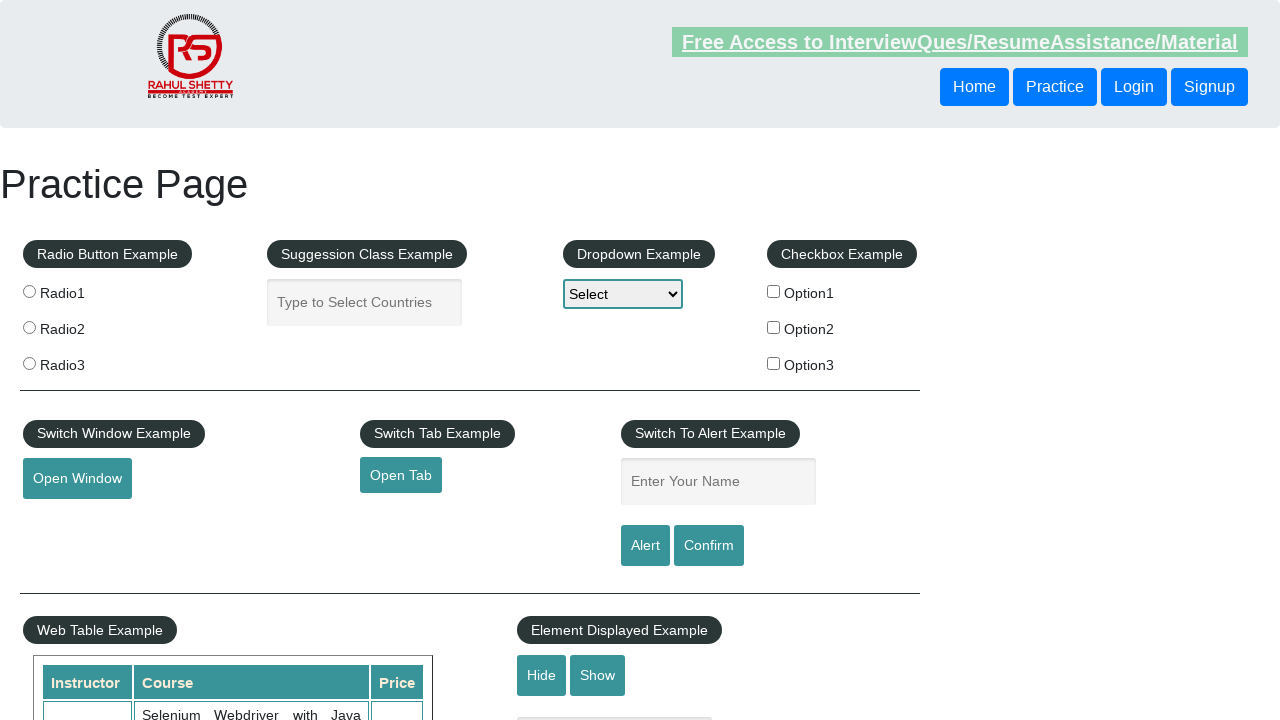

Set up dialog handler to accept alerts
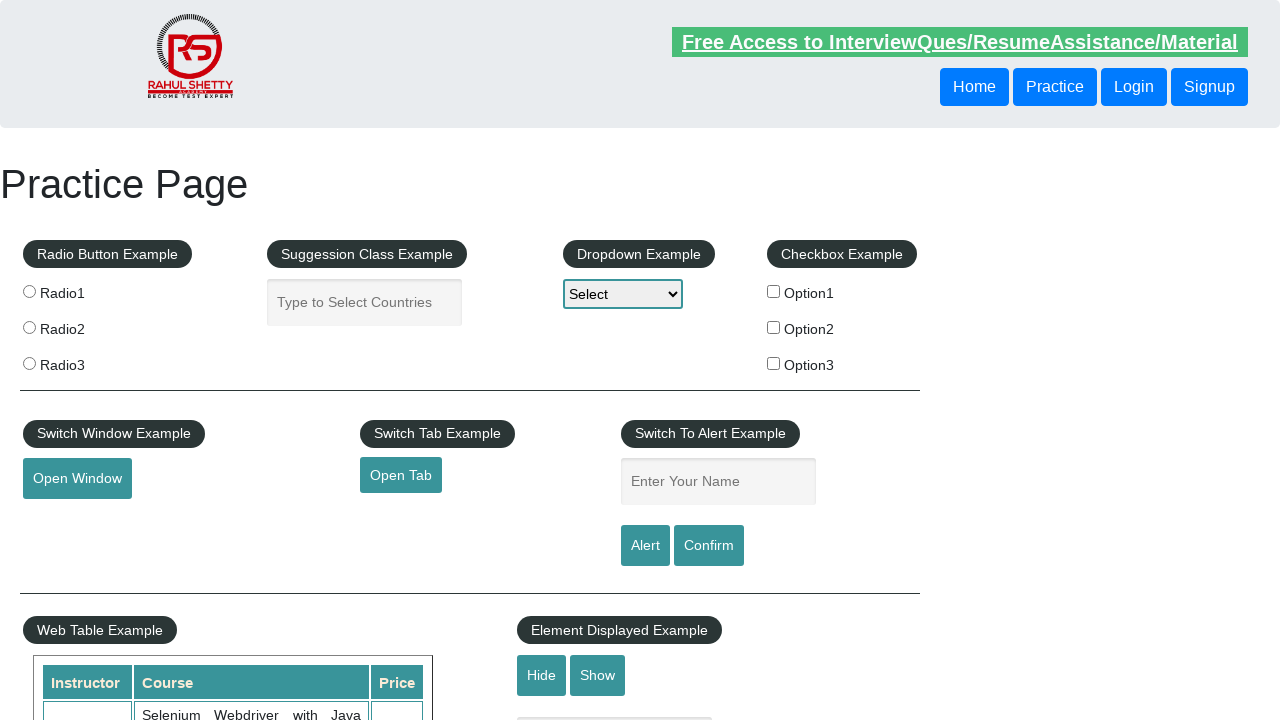

Clicked Confirm button to trigger confirmation dialog at (709, 546) on #confirmbtn
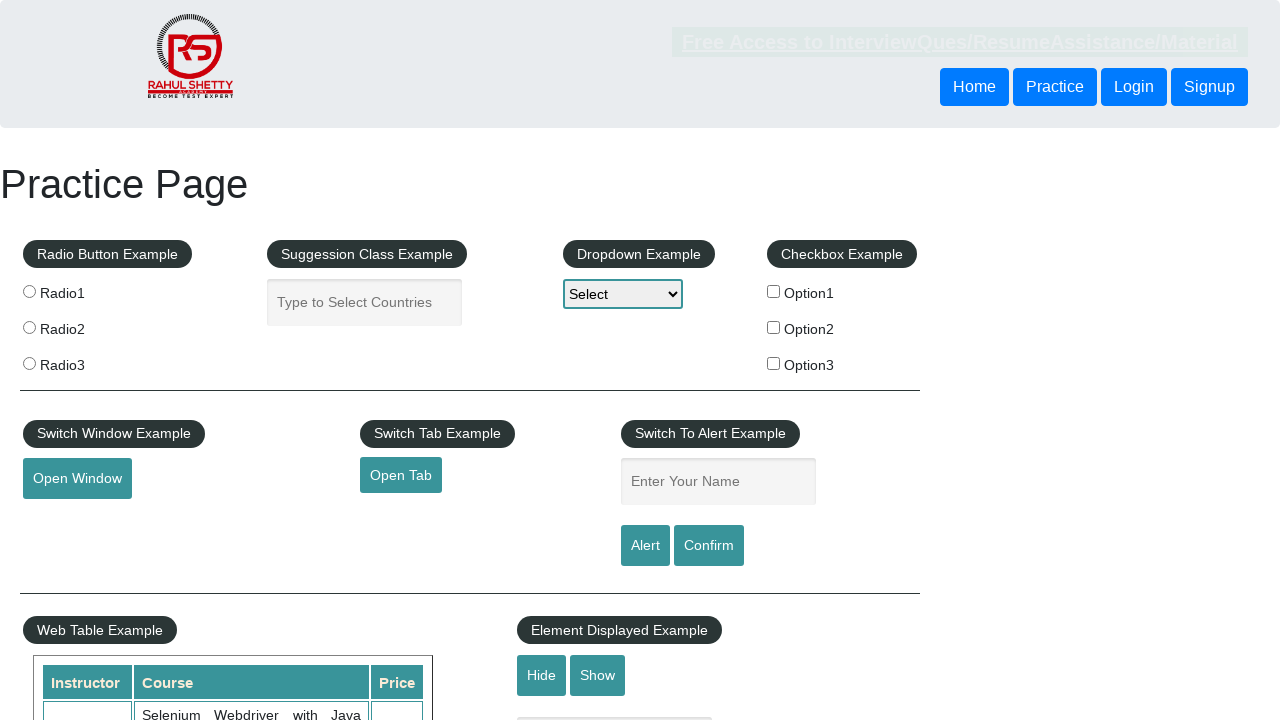

Set up dialog handler to dismiss confirmation dialog
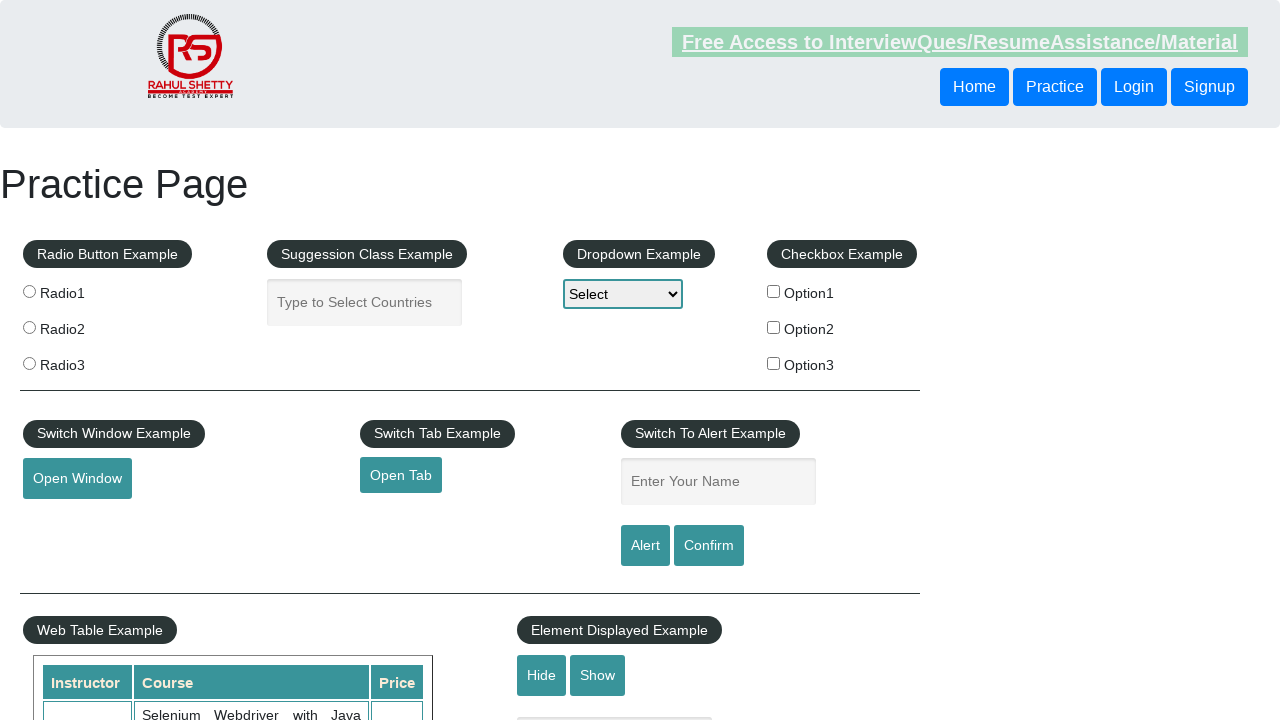

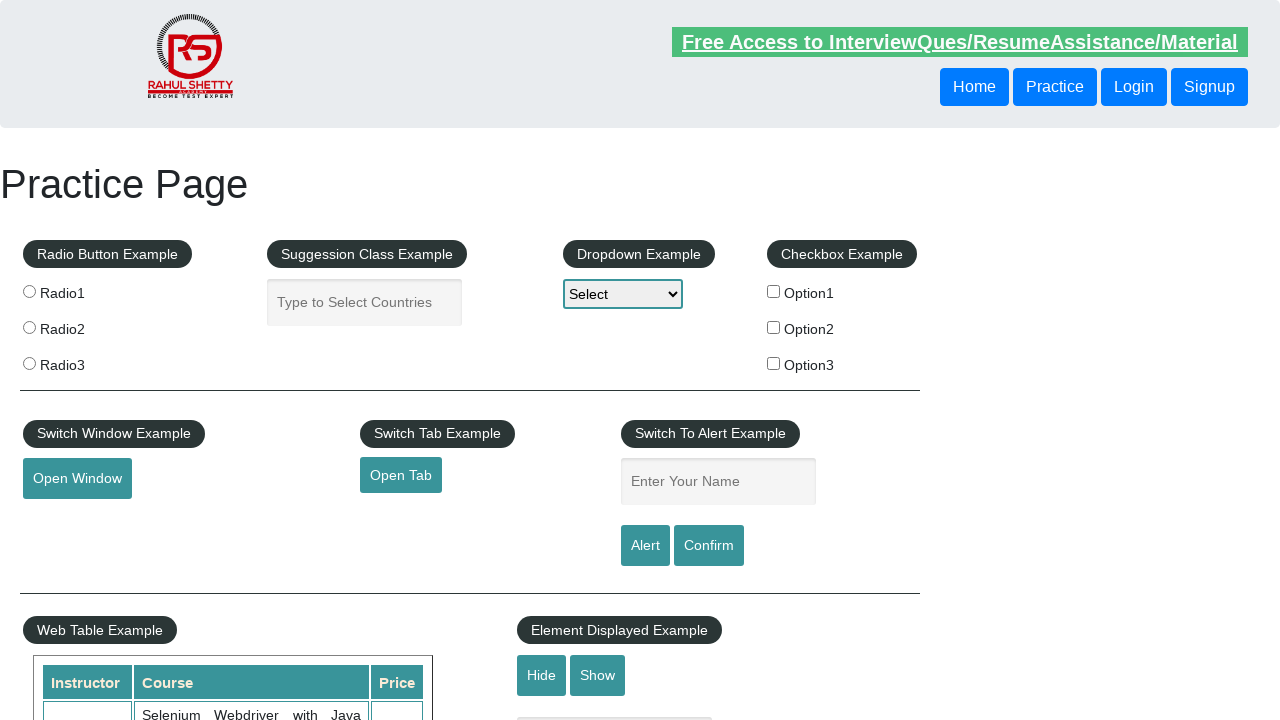